Navigates to the Selenium documentation website and takes a screenshot of the page

Starting URL: https://www.selenium.dev/

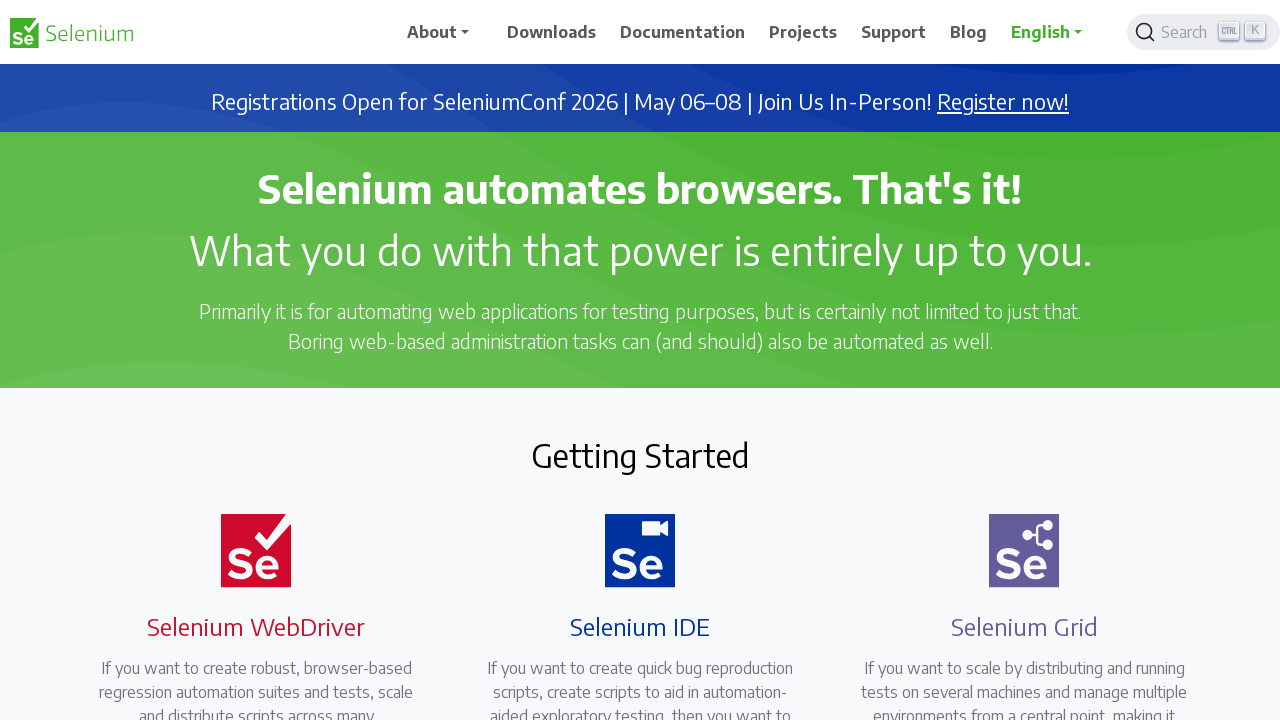

Waited for page to fully load (networkidle state)
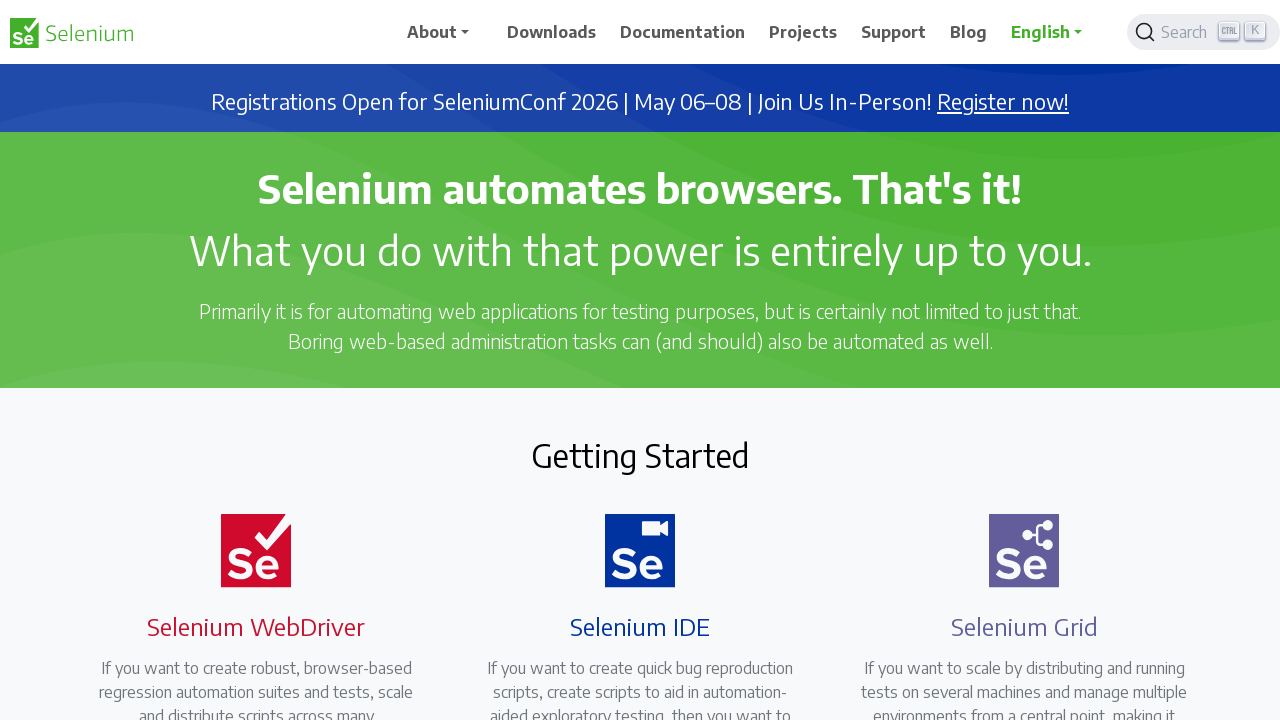

Took screenshot of Selenium documentation homepage
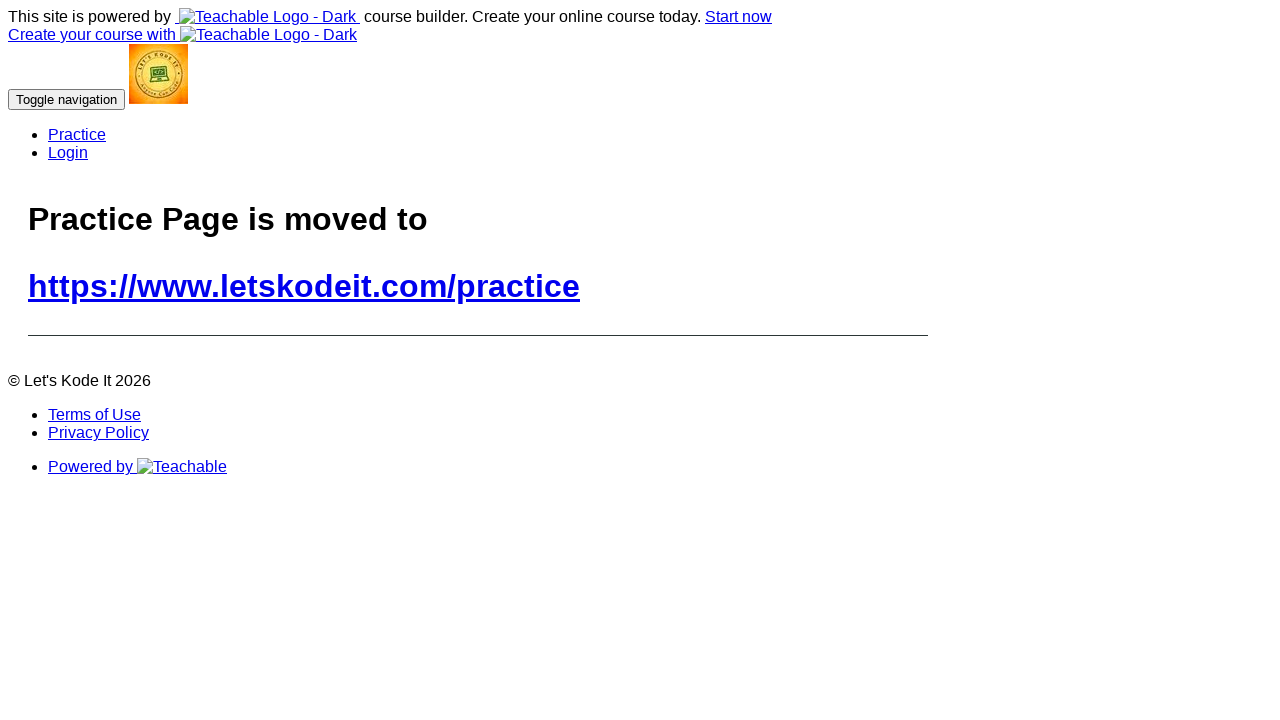

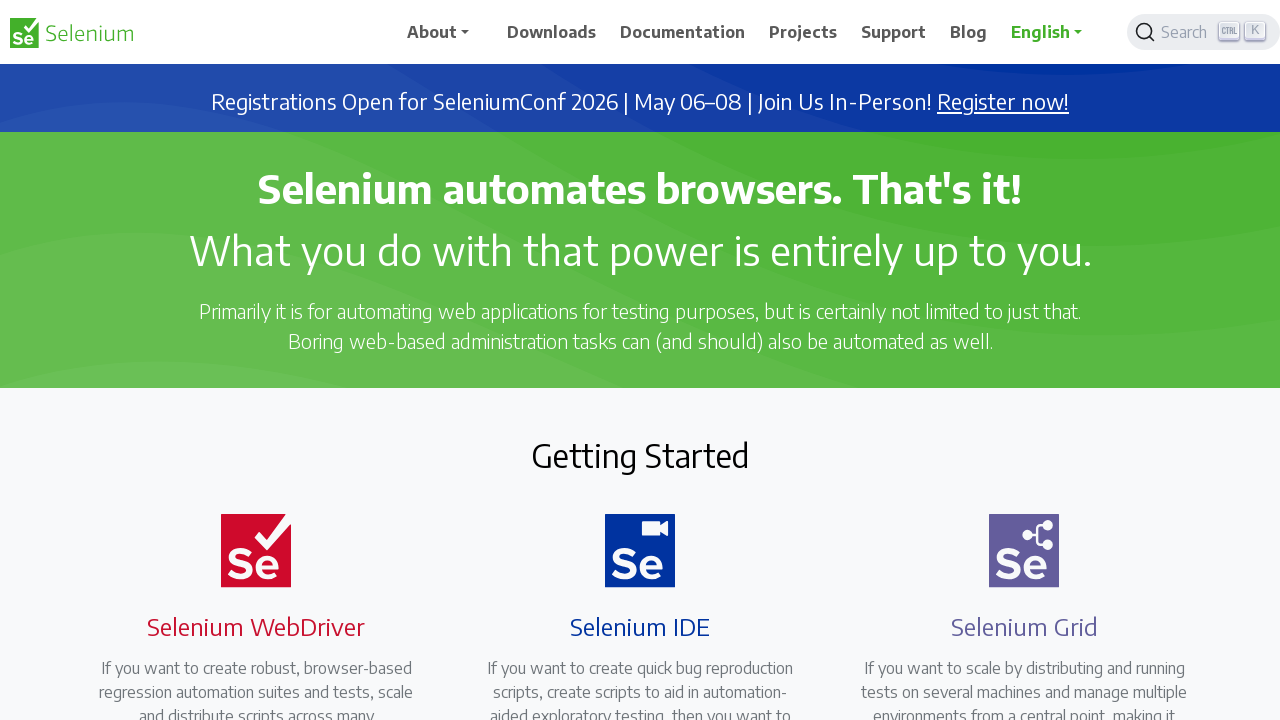